Navigates to a WeRead (QQ's e-book reader) page and clicks on a div element, then retrieves the page title.

Starting URL: https://weread.qq.com/web/reader/eeb327a0813ab79bcg0177dekecc32f3013eccbc87e4b62e

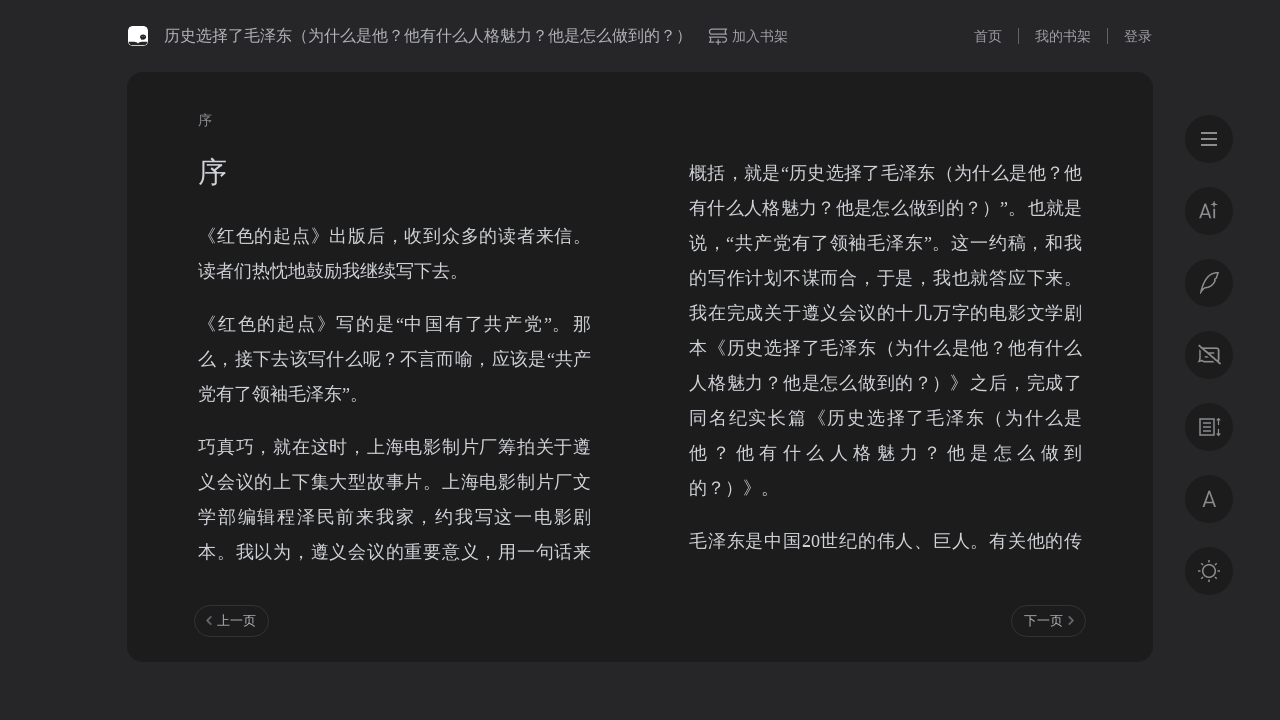

Navigated to WeRead reader page
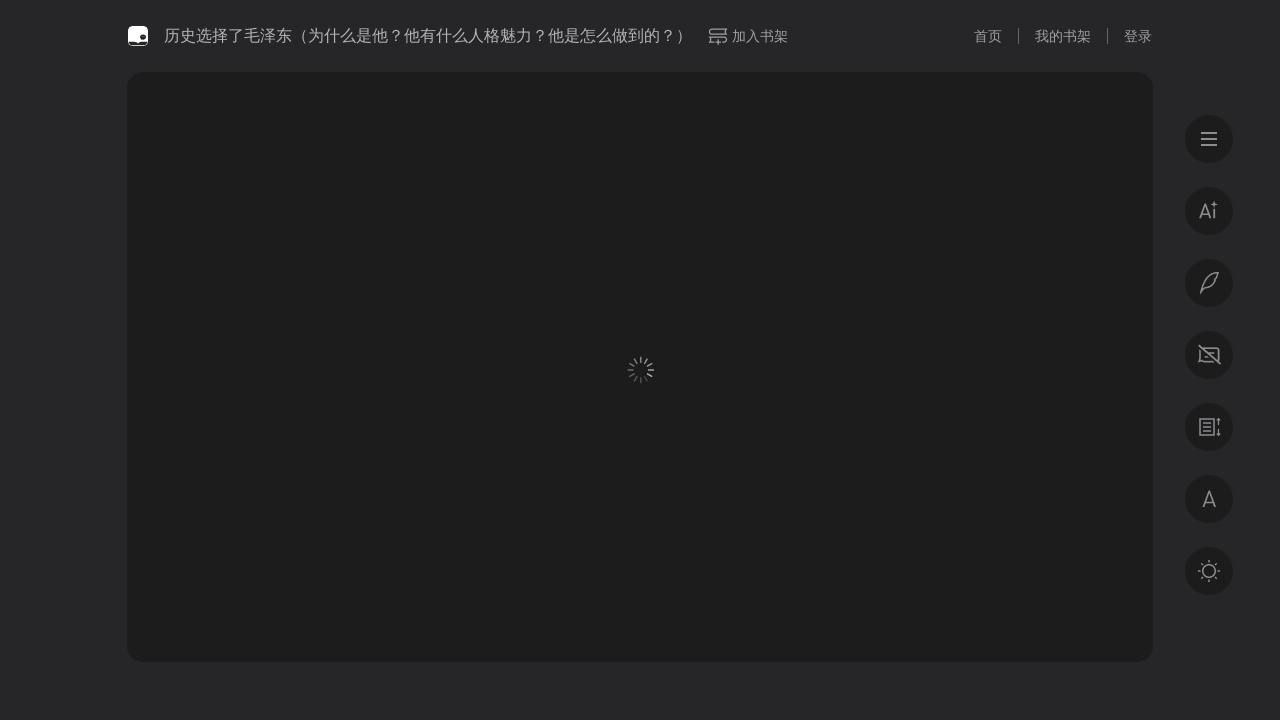

Clicked on the first div element at (640, 360) on div >> nth=0
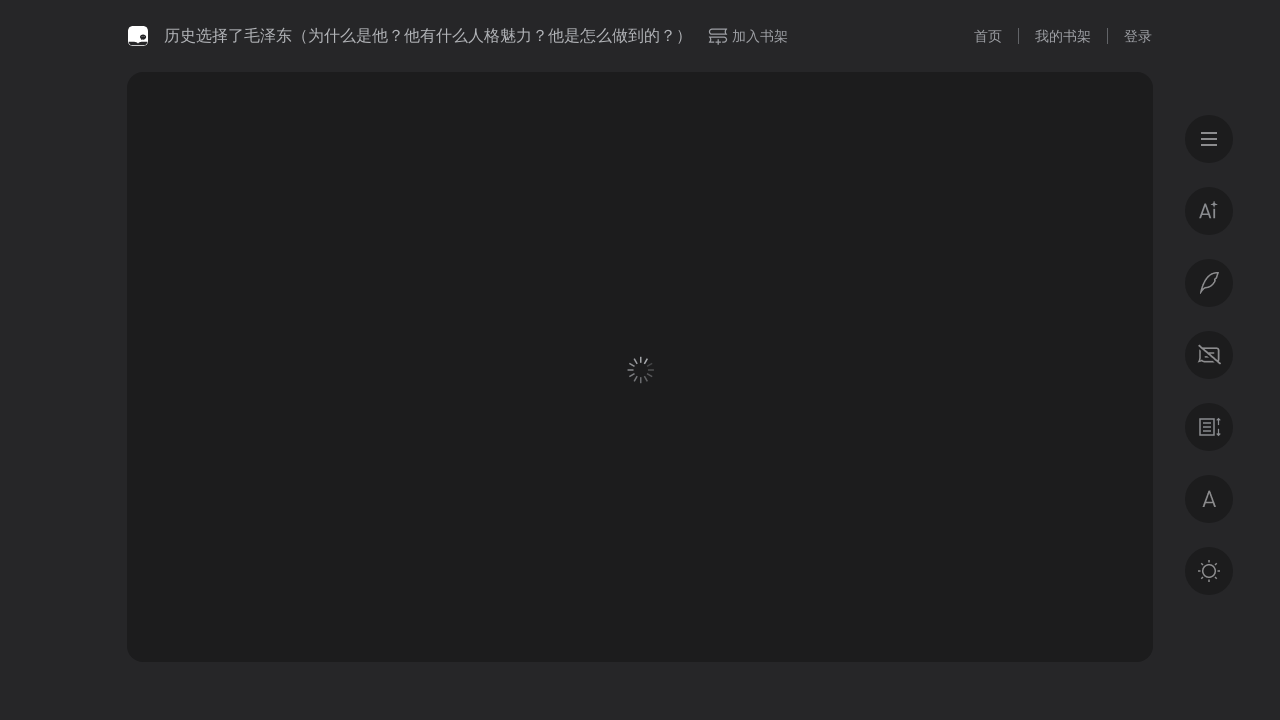

Retrieved and printed page title
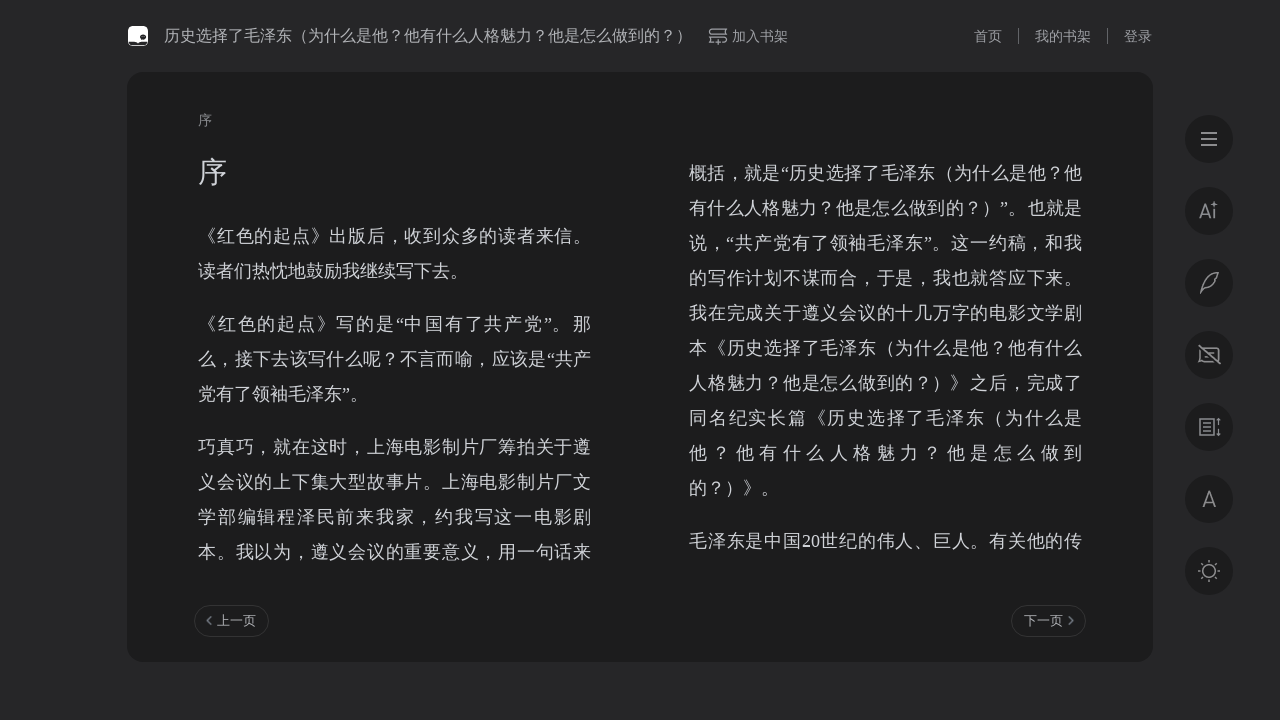

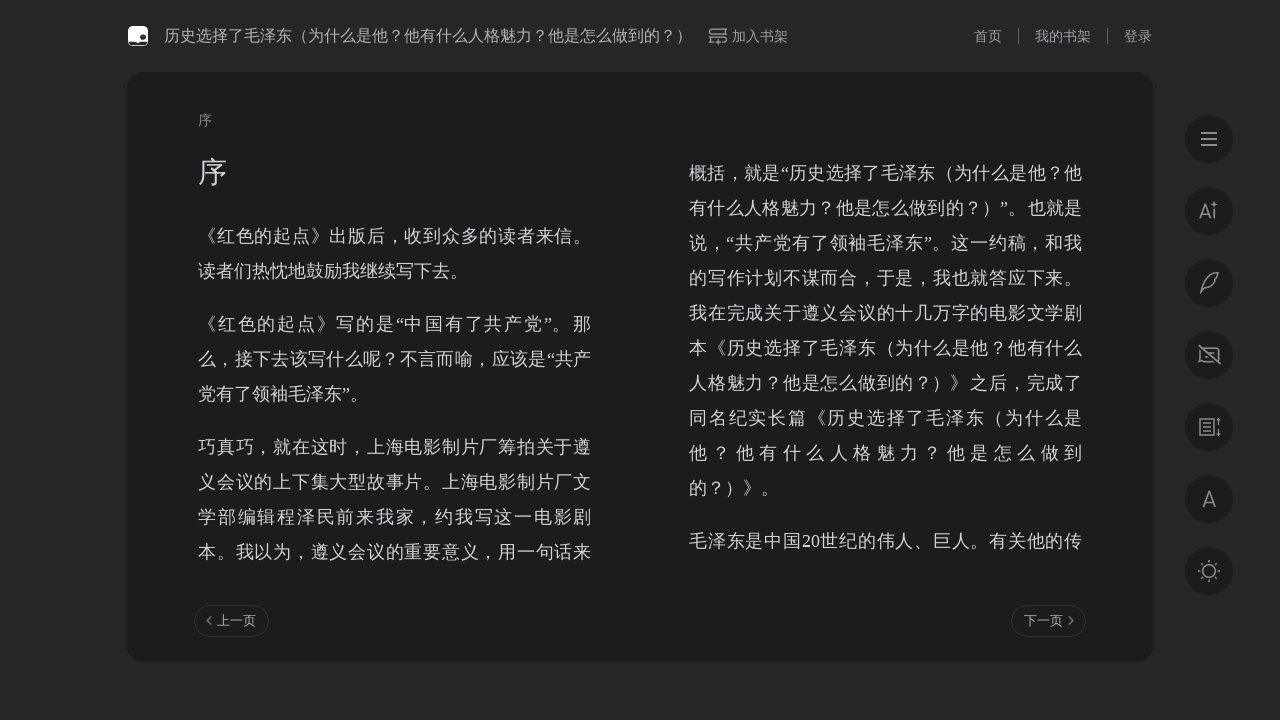